Tests that the todo counter displays the correct number as items are added

Starting URL: https://demo.playwright.dev/todomvc

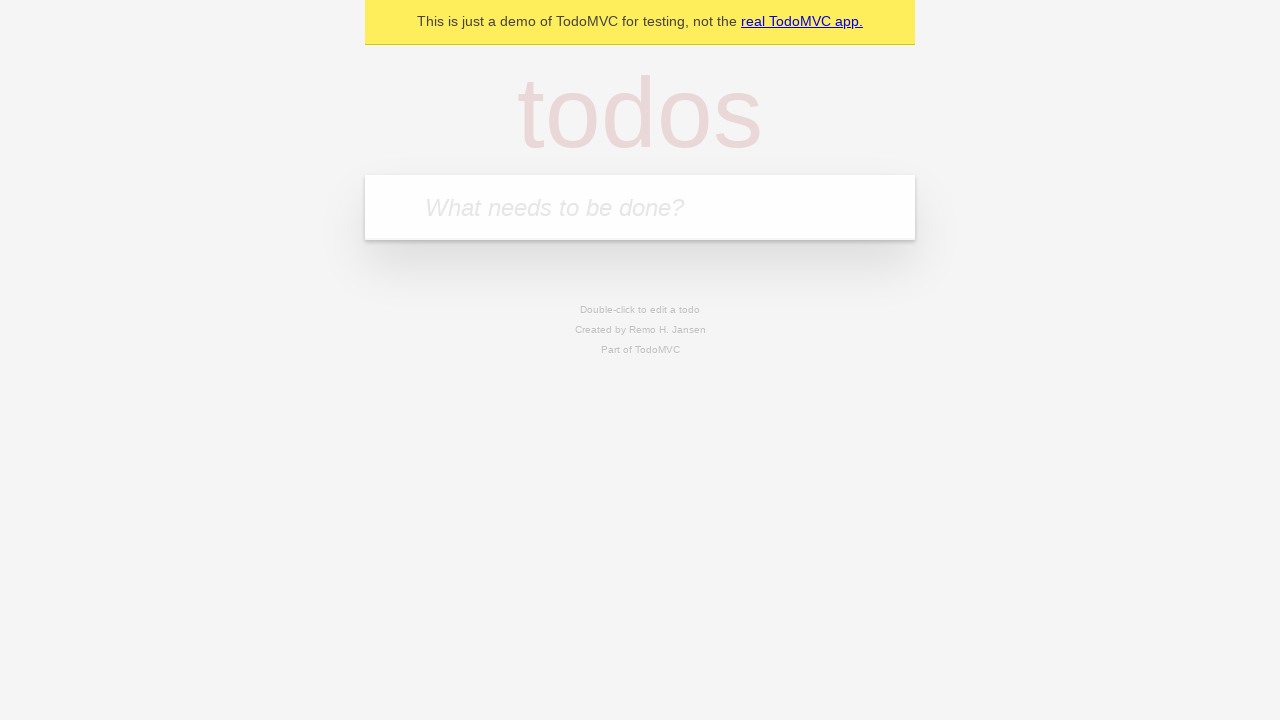

Located the todo input field with placeholder 'What needs to be done?'
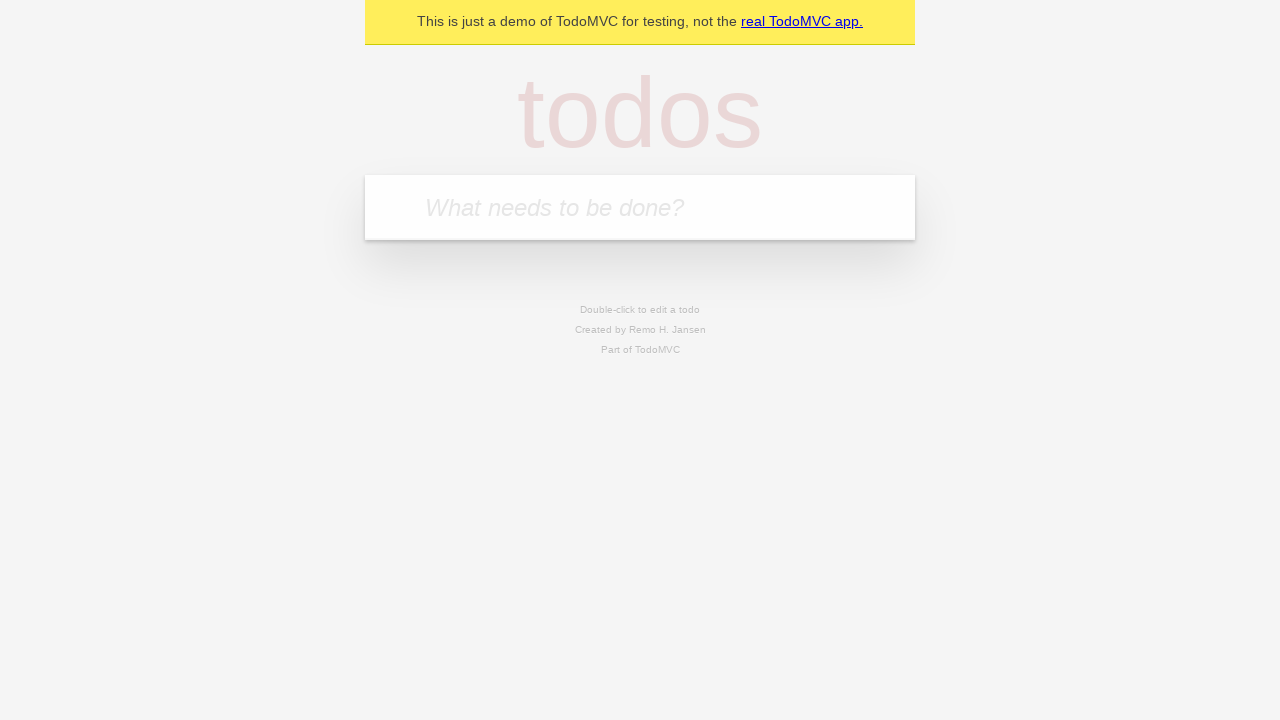

Filled todo input with 'buy some cheese' on internal:attr=[placeholder="What needs to be done?"i]
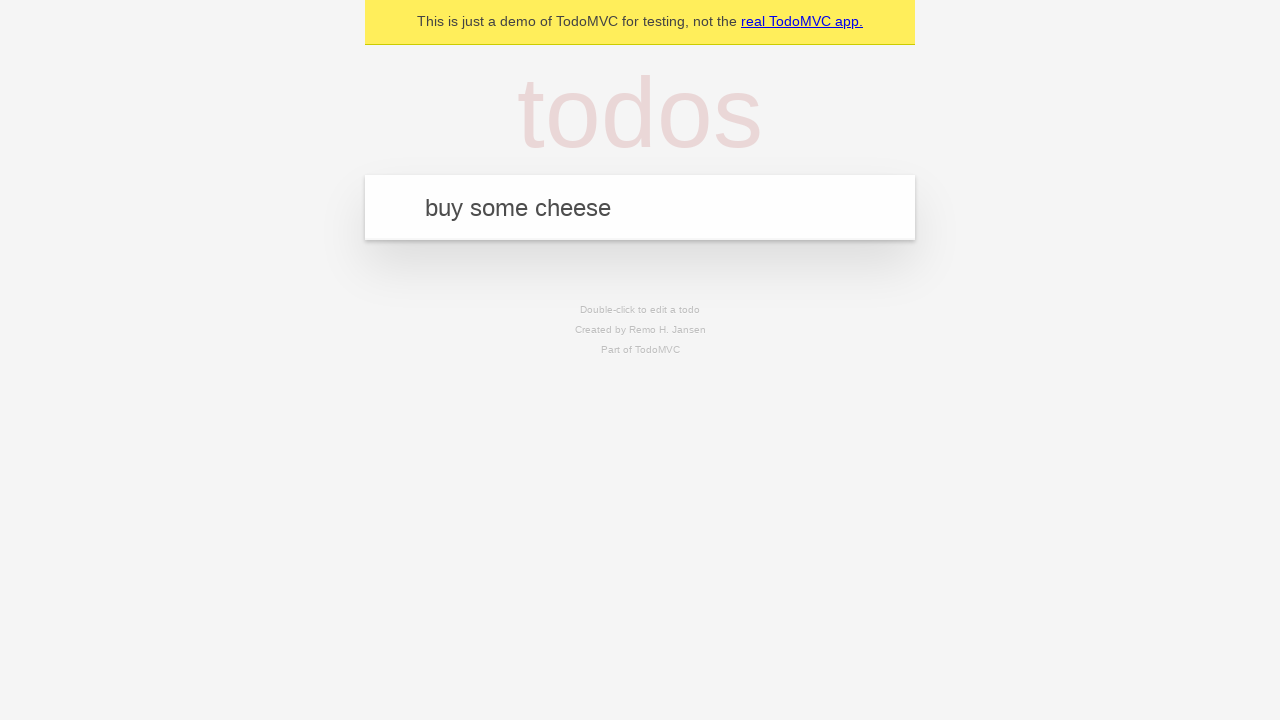

Pressed Enter to create first todo item on internal:attr=[placeholder="What needs to be done?"i]
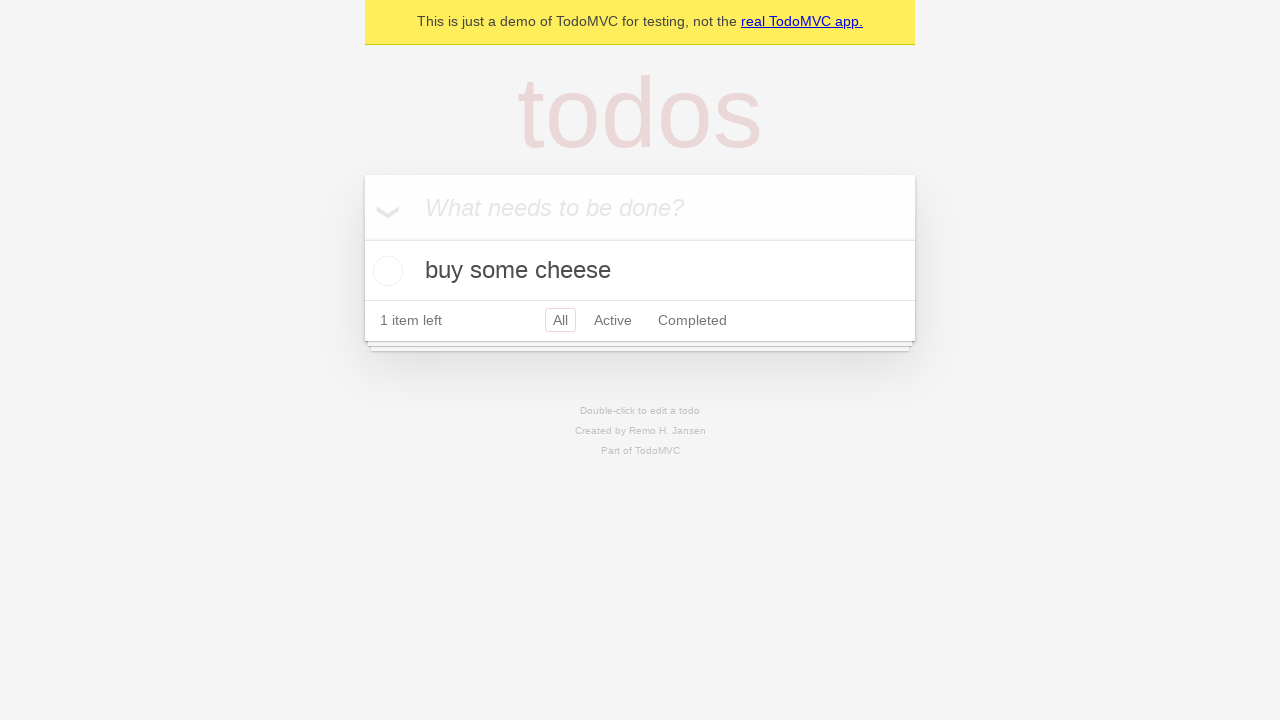

Todo counter element appeared after creating first item
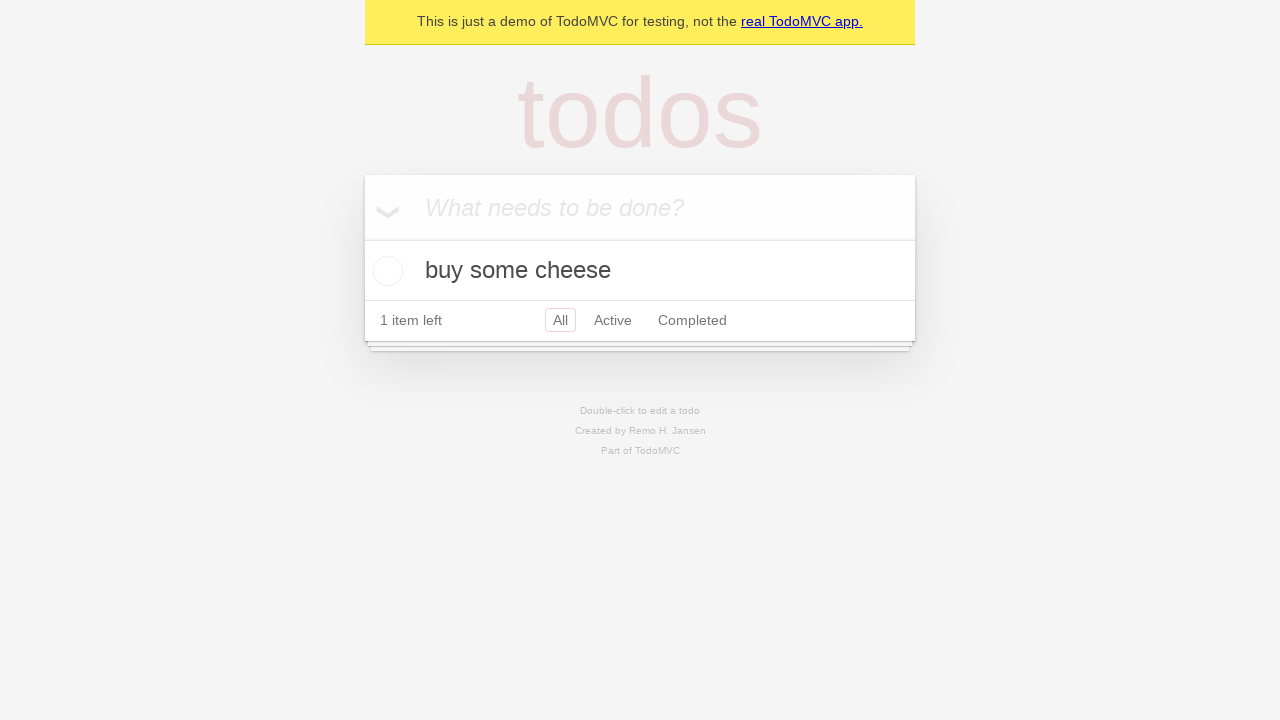

Filled todo input with 'feed the cat' on internal:attr=[placeholder="What needs to be done?"i]
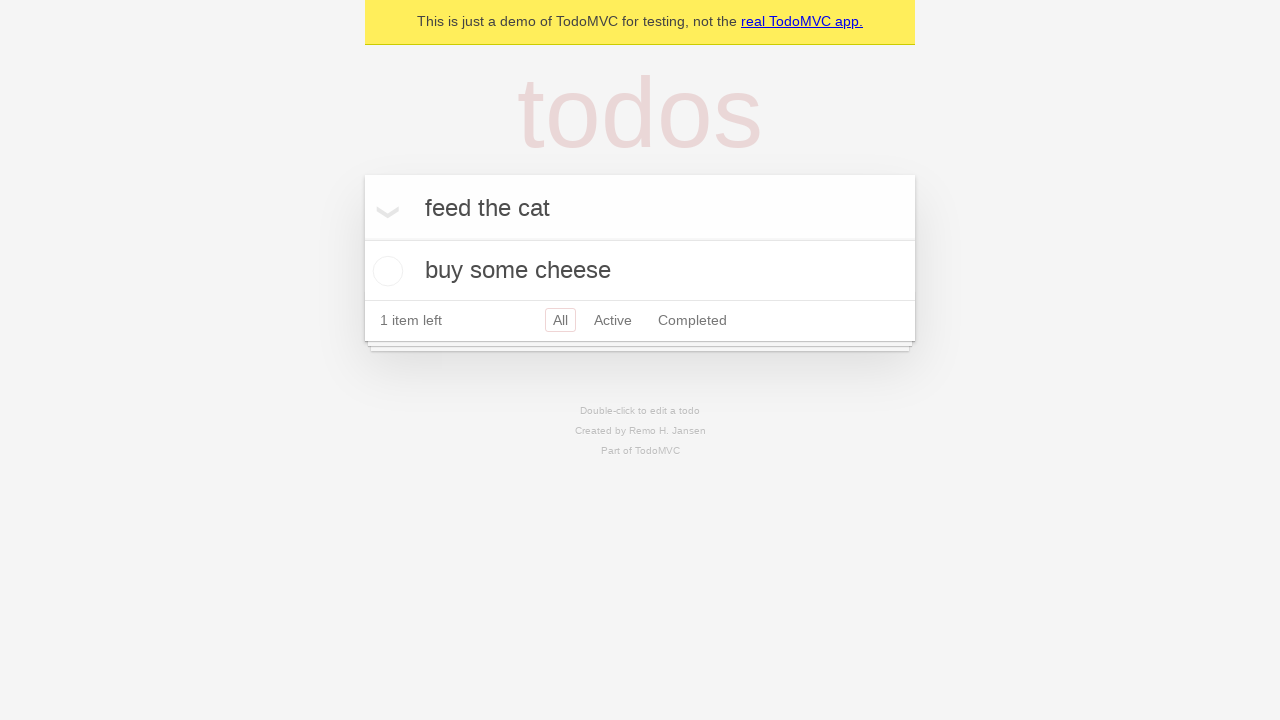

Pressed Enter to create second todo item on internal:attr=[placeholder="What needs to be done?"i]
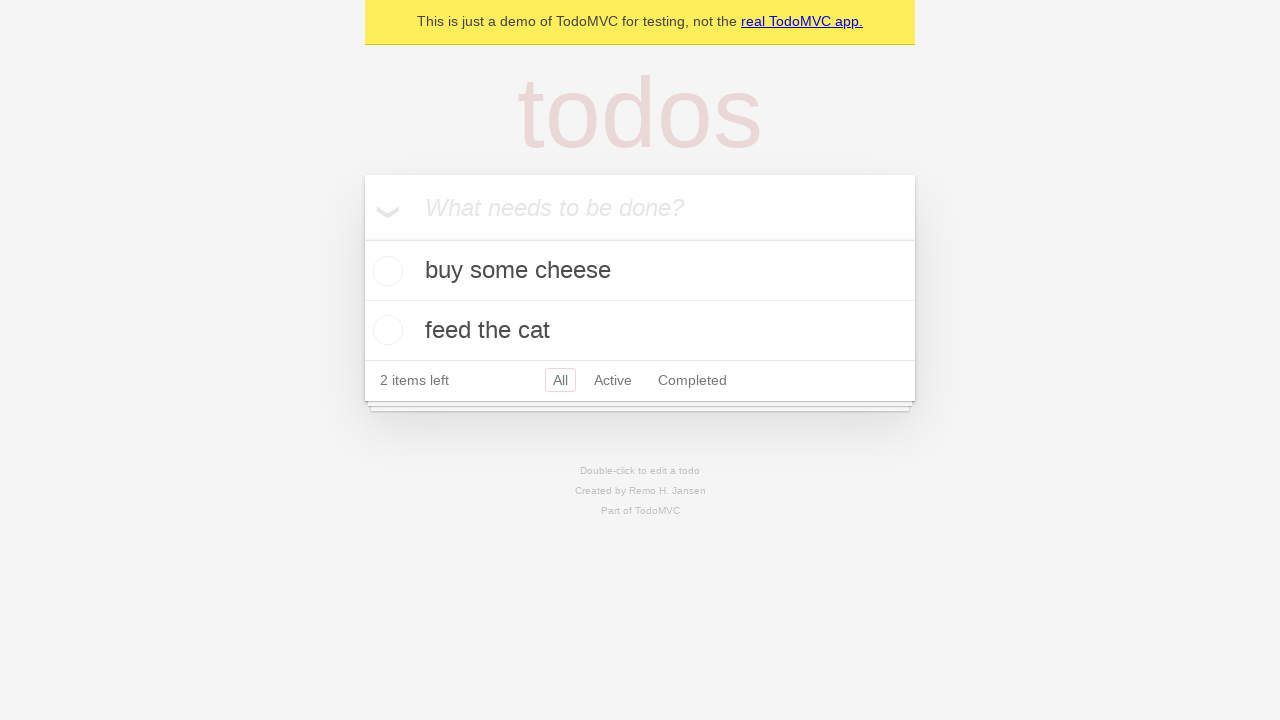

Counter updated to display '2 items left'
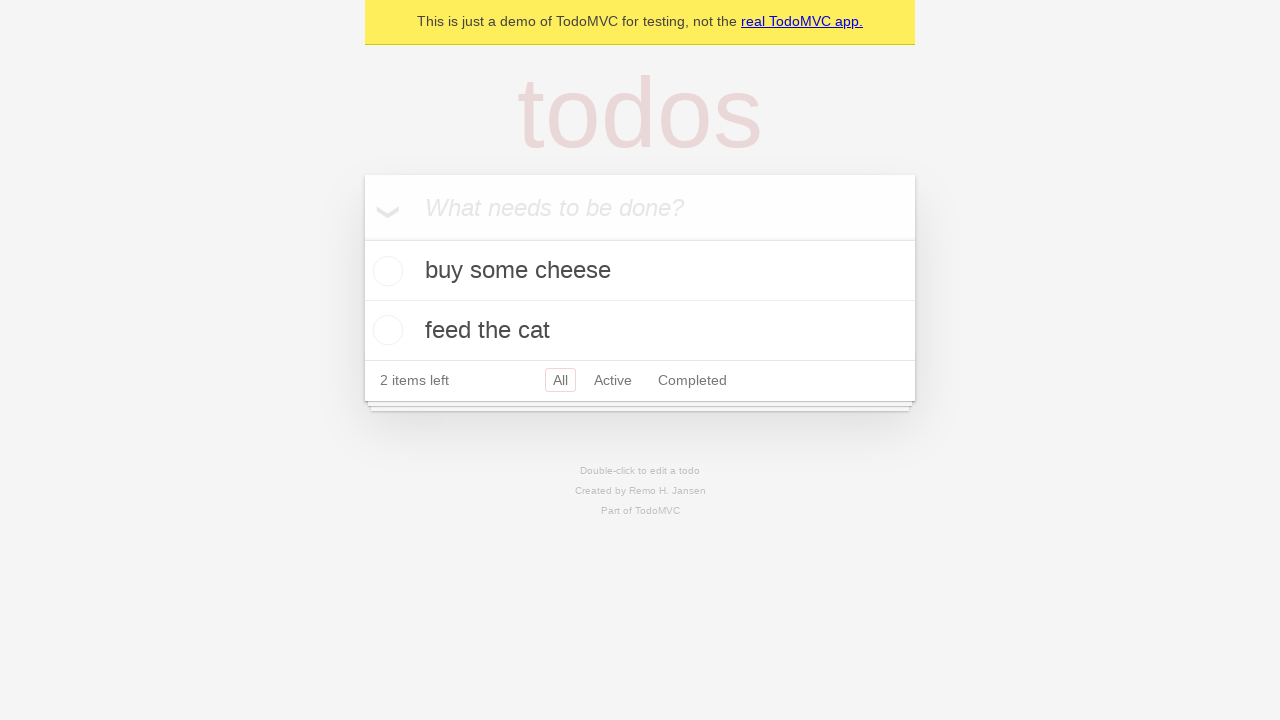

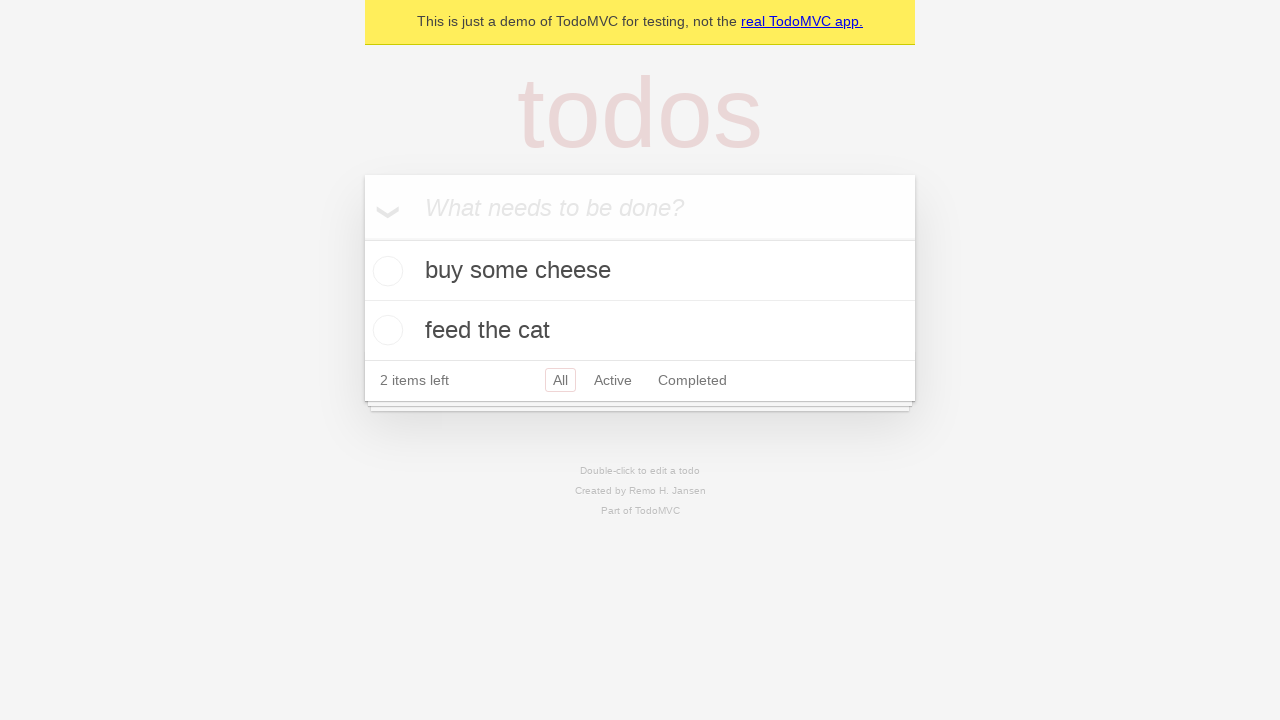